Tests horizontal slider functionality by dragging the slider right to value 5, then dragging it left back to value 0, verifying the displayed range value after each action.

Starting URL: https://the-internet.herokuapp.com/horizontal_slider

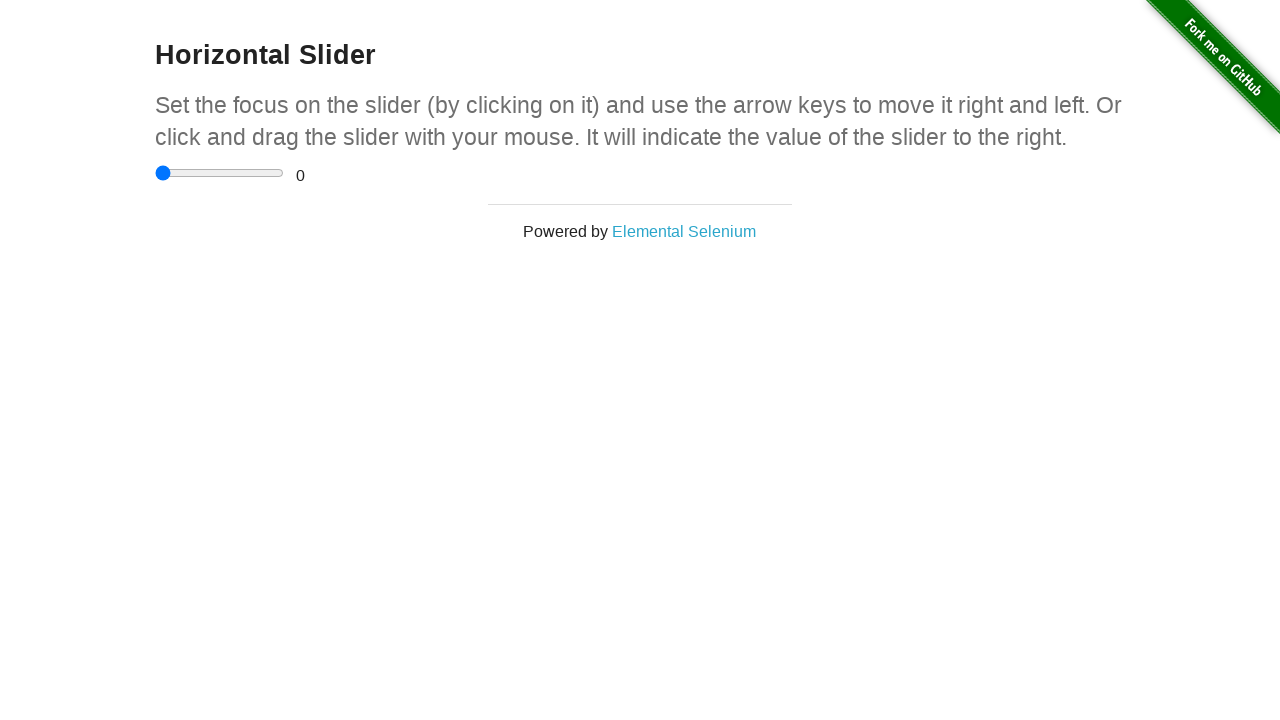

Located slider input element
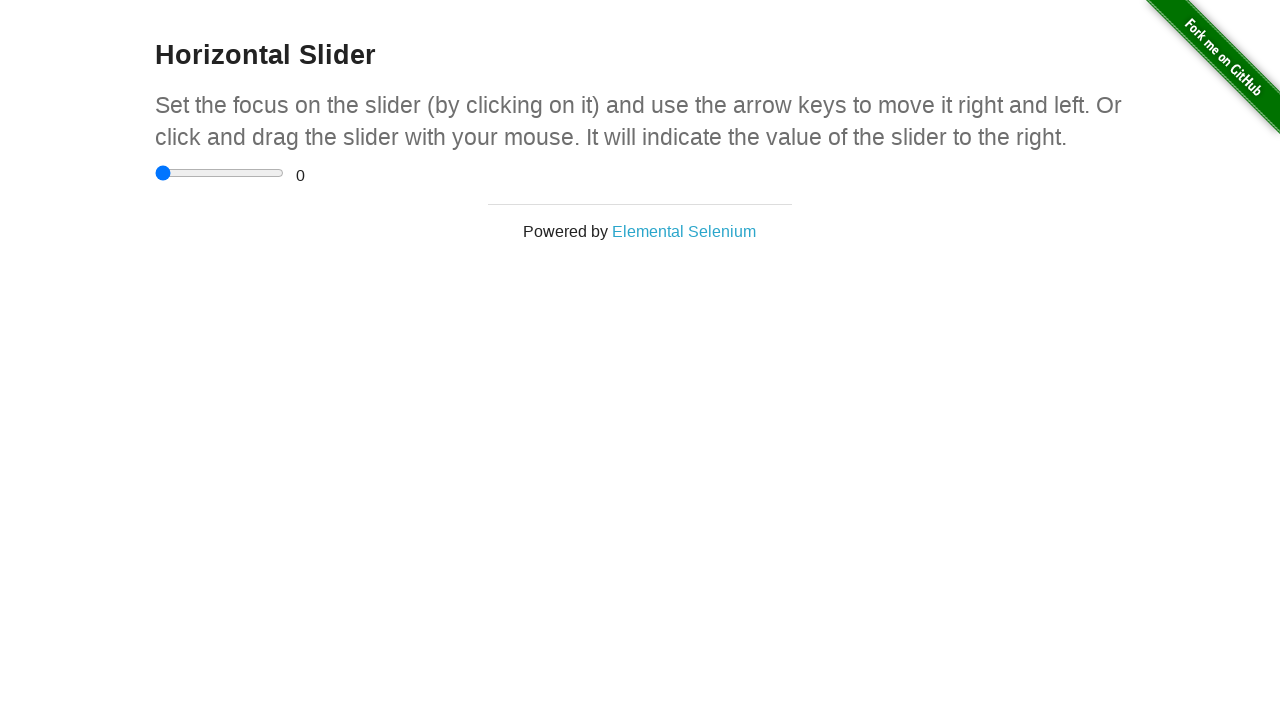

Located range value display element
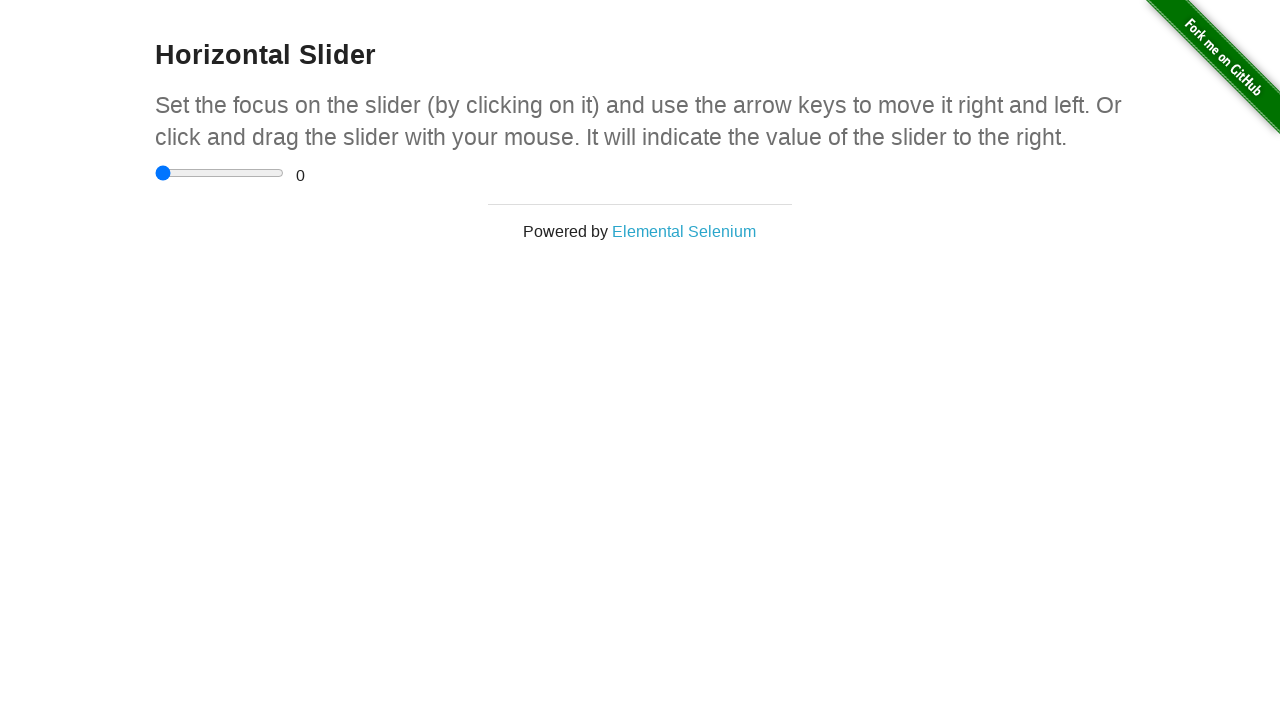

Slider is now visible
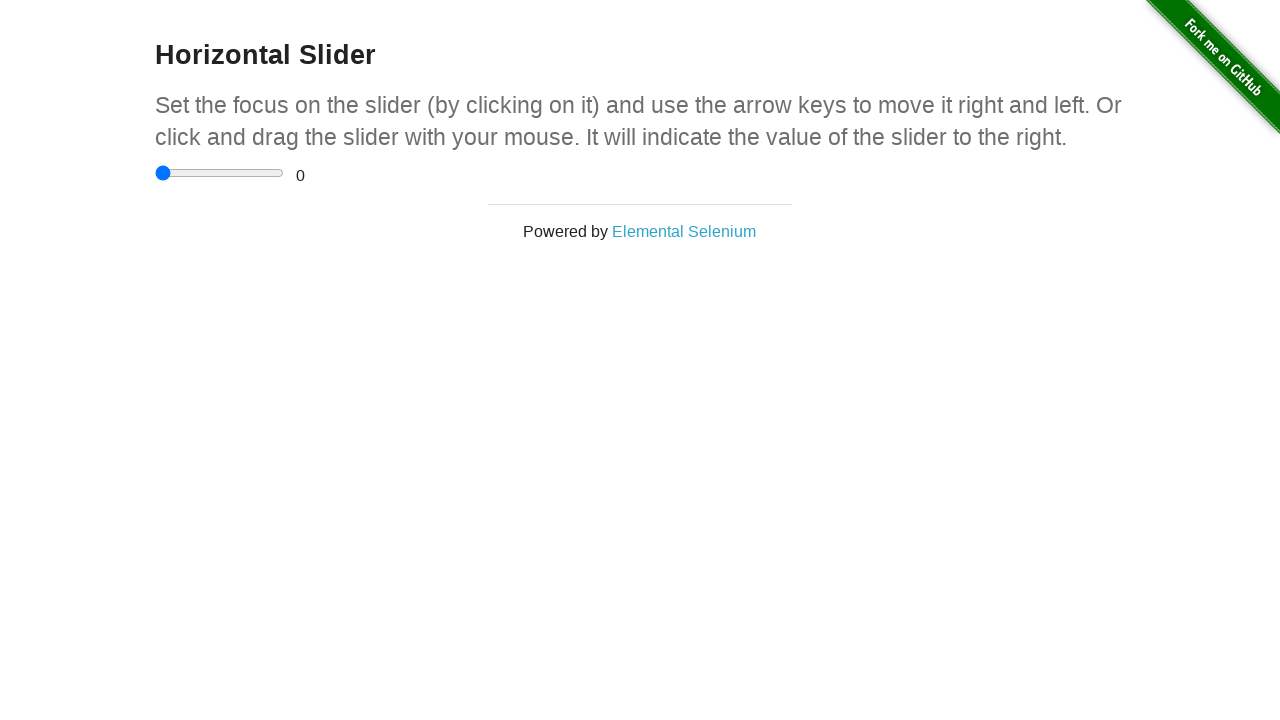

Retrieved bounding box of slider element
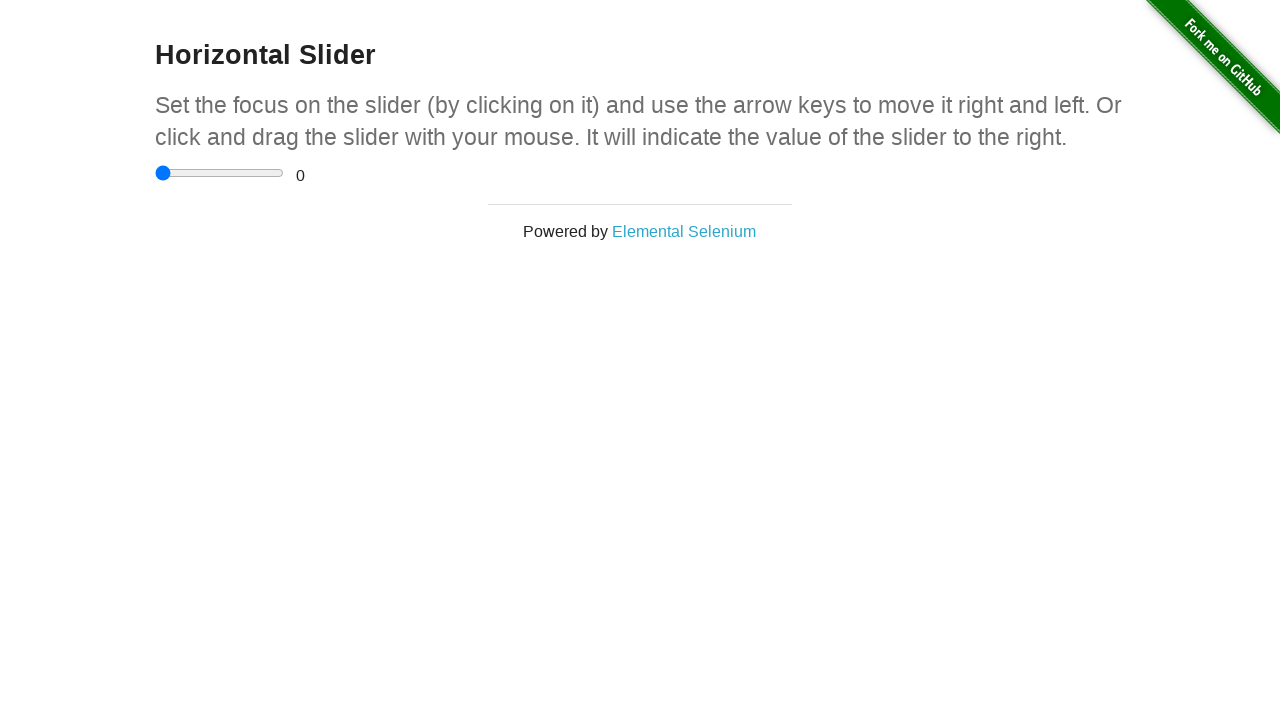

Moved mouse to center of slider at (220, 173)
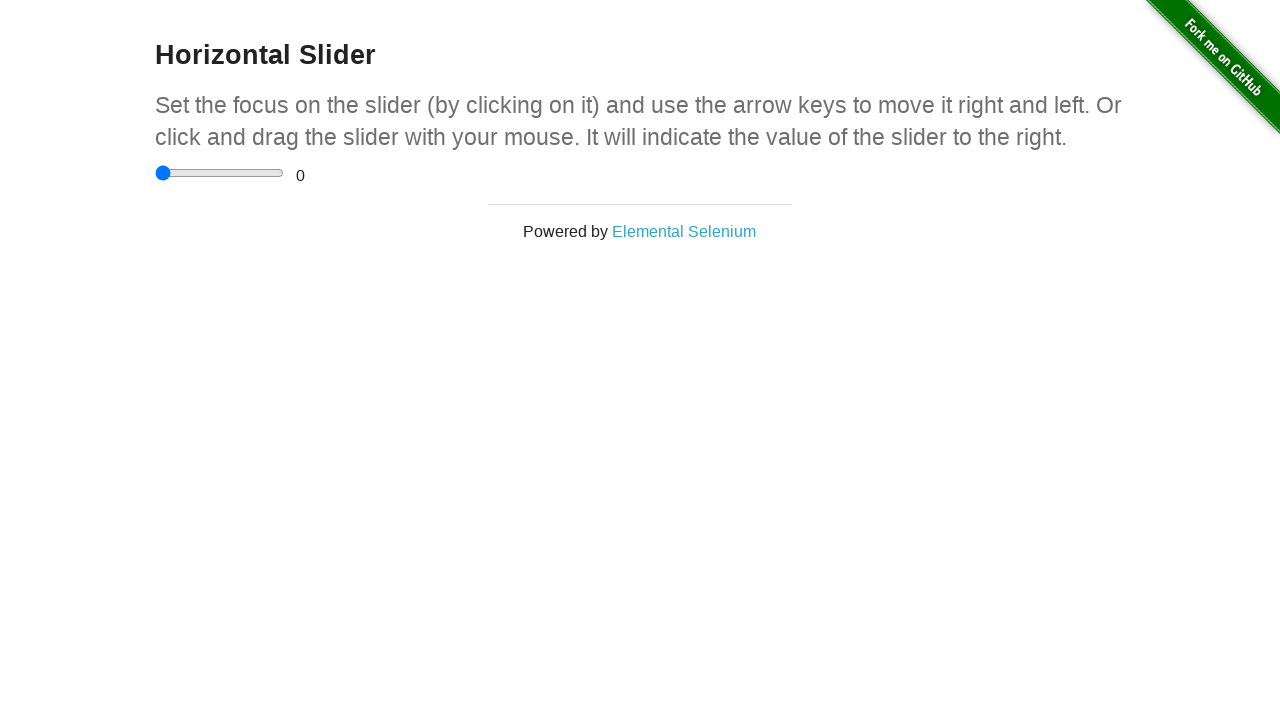

Pressed mouse button down on slider at (220, 173)
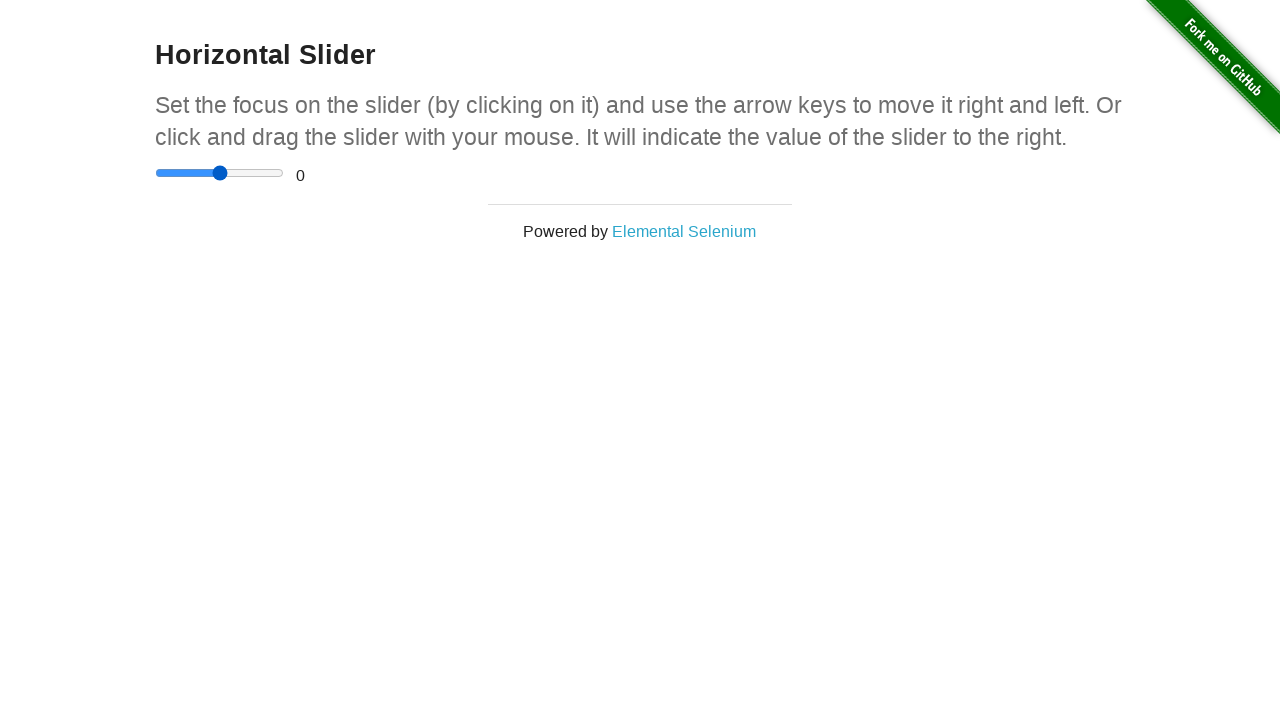

Dragged slider to the right by 100 pixels at (320, 173)
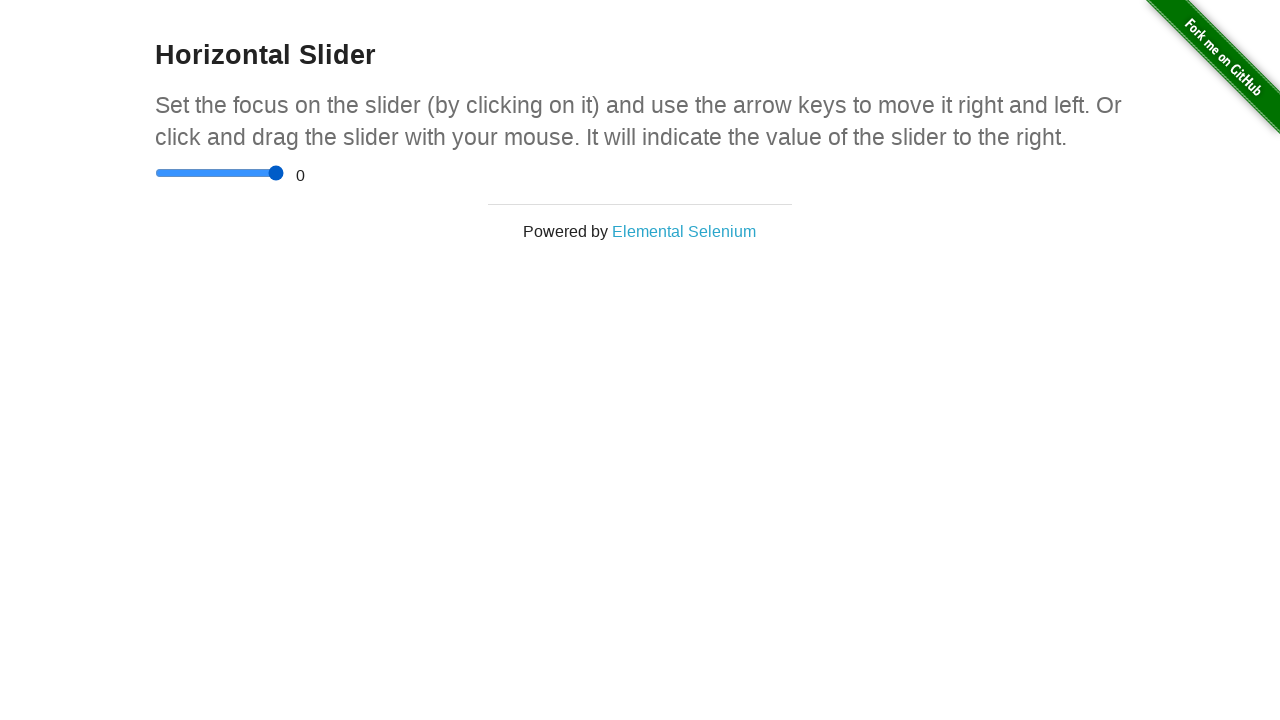

Released mouse button after dragging right at (320, 173)
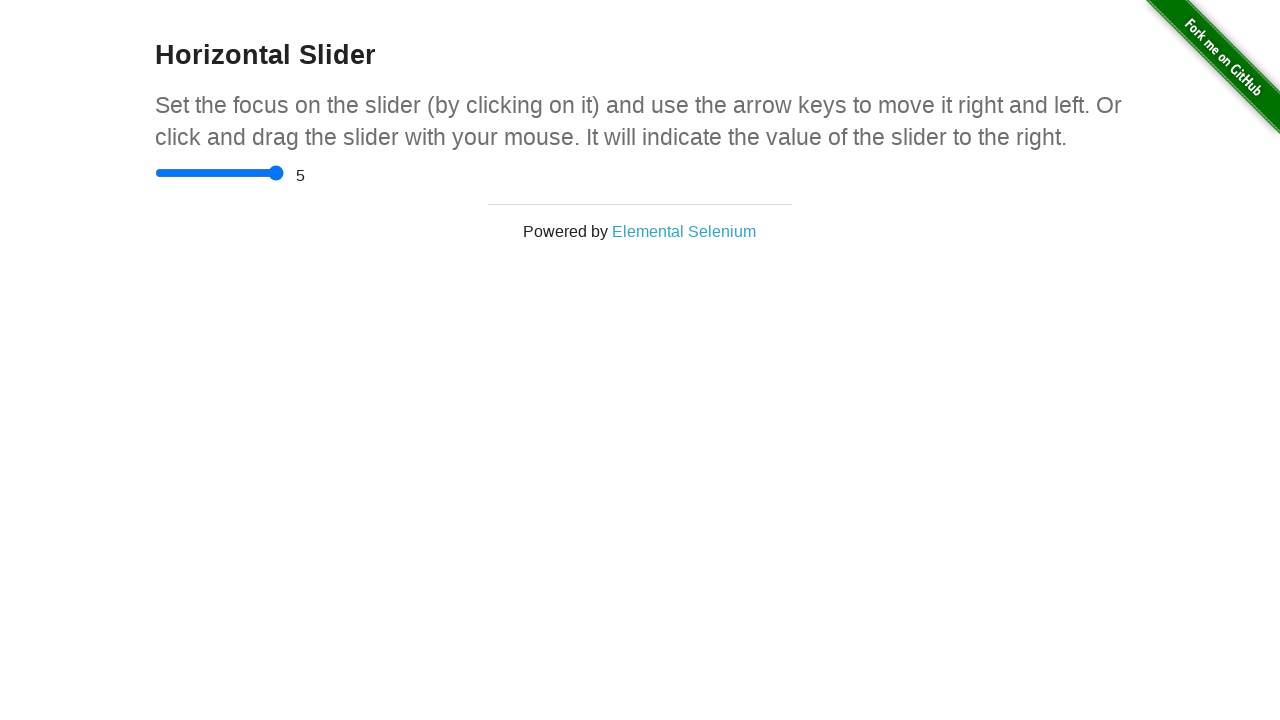

Verified slider value is 5
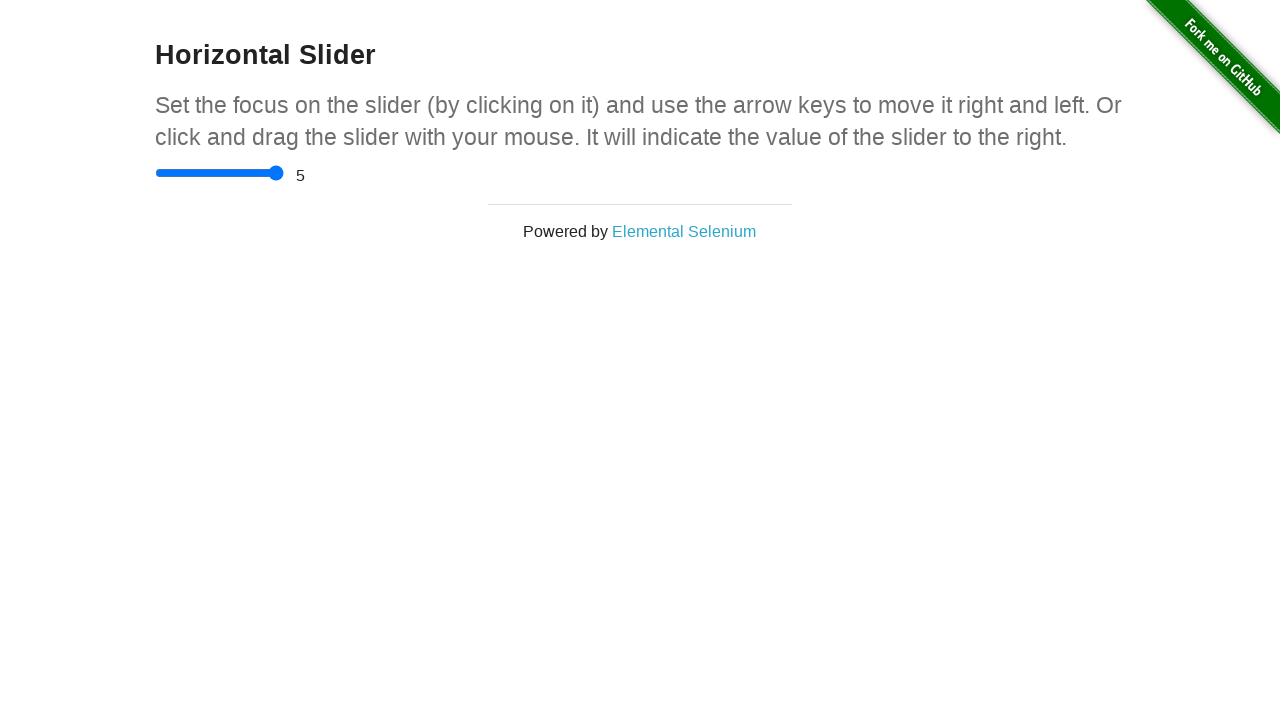

Retrieved updated bounding box of slider
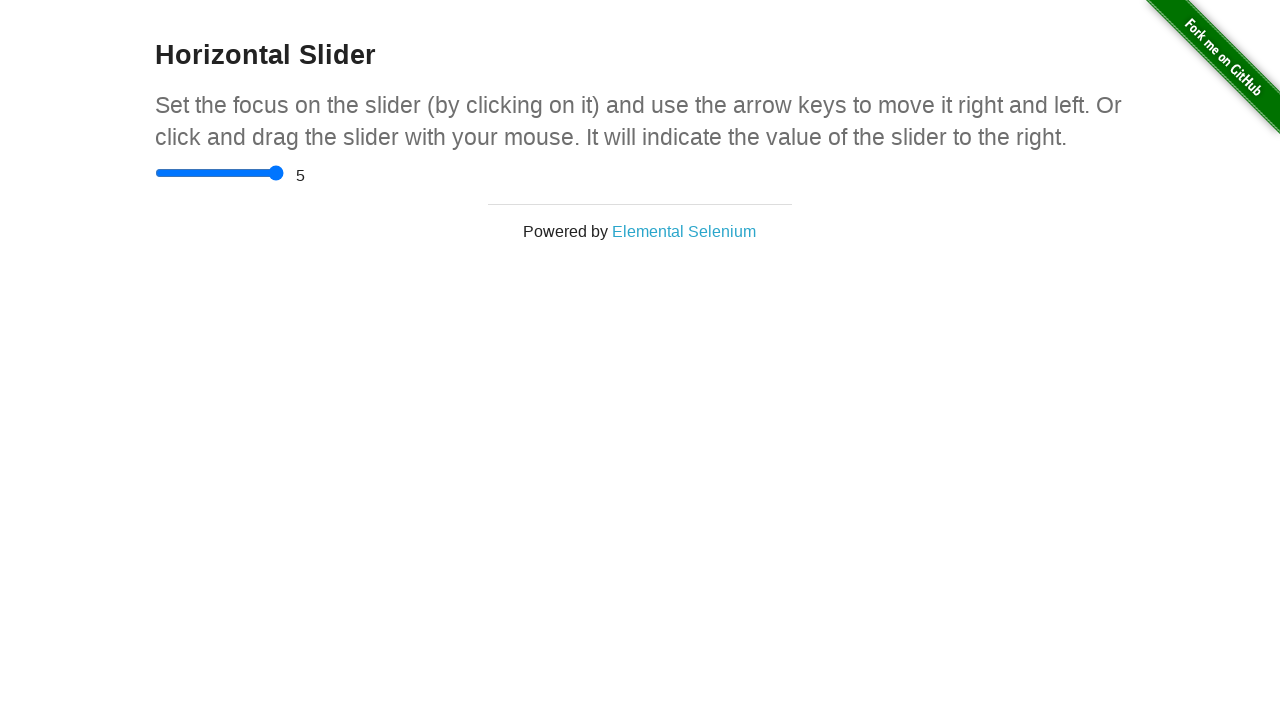

Moved mouse to center of slider for left drag at (220, 173)
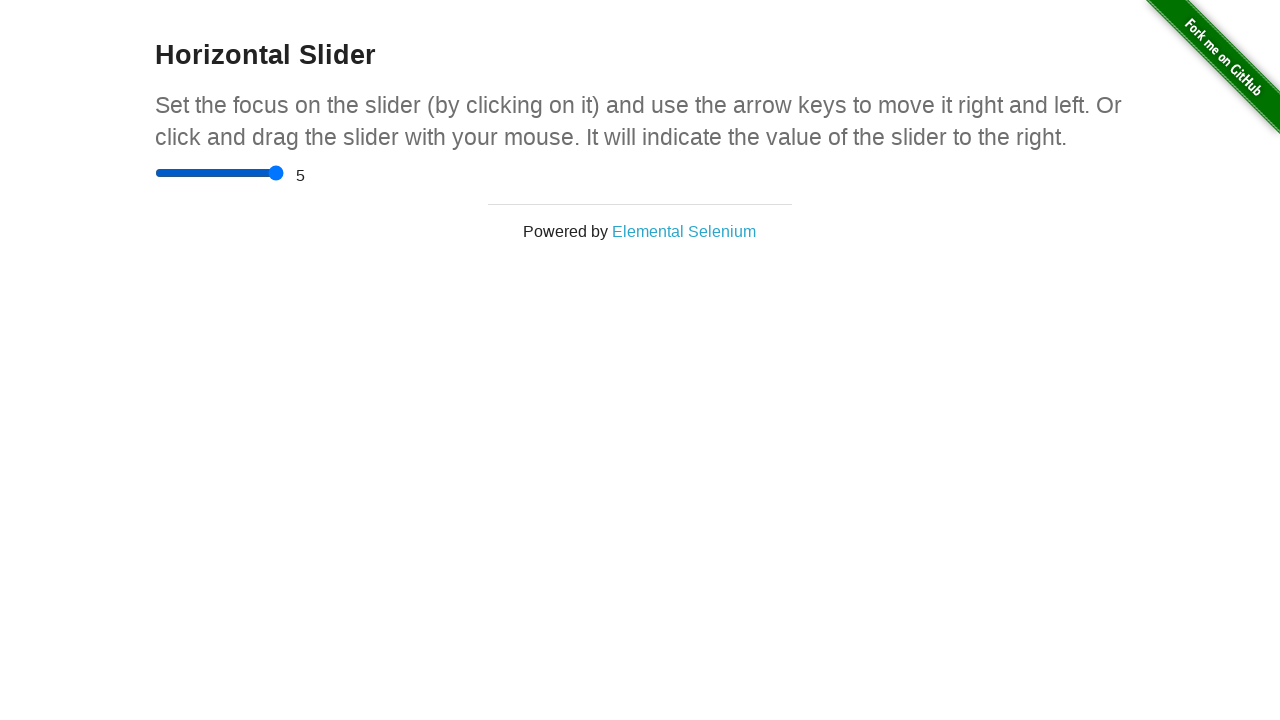

Pressed mouse button down on slider at (220, 173)
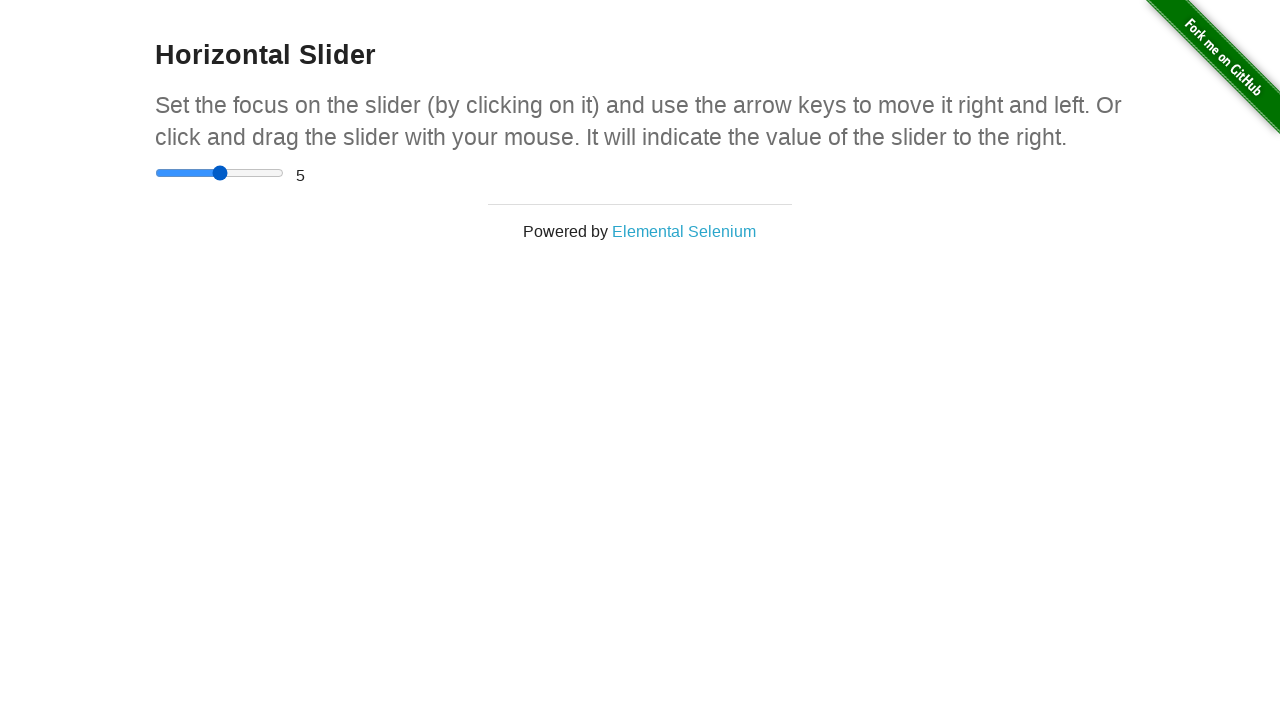

Dragged slider to the left by 100 pixels at (120, 173)
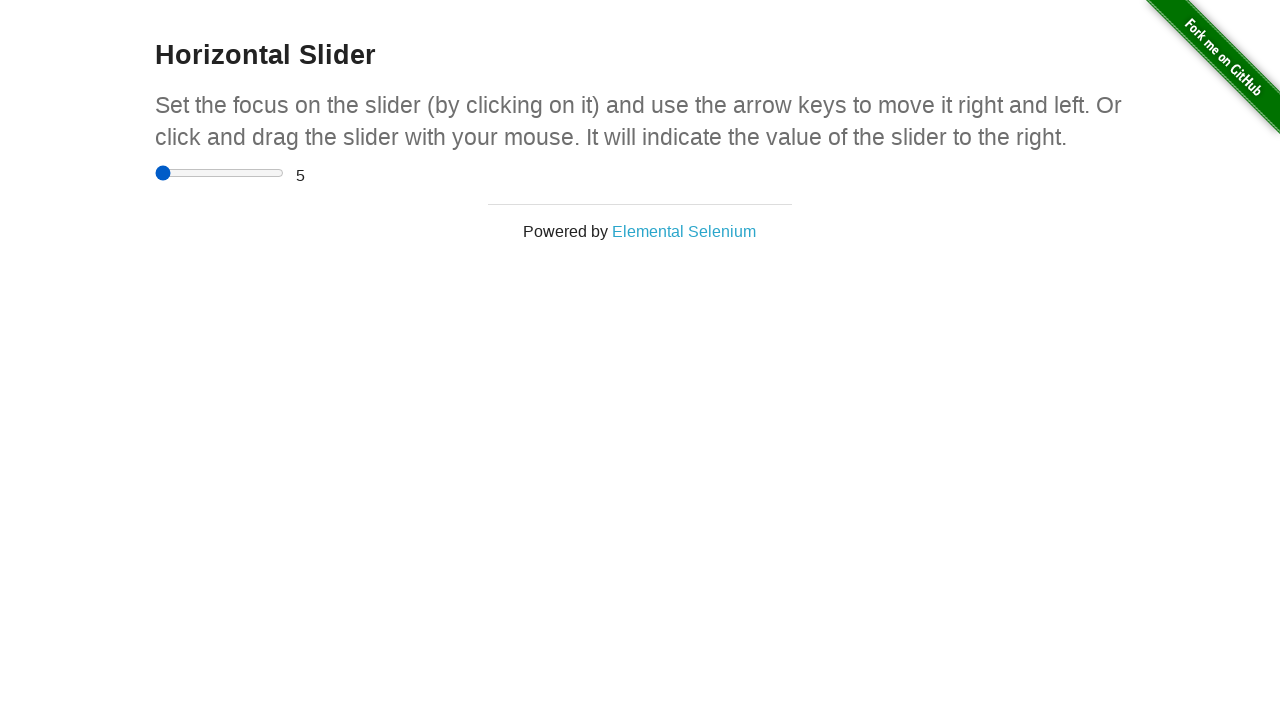

Released mouse button after dragging left at (120, 173)
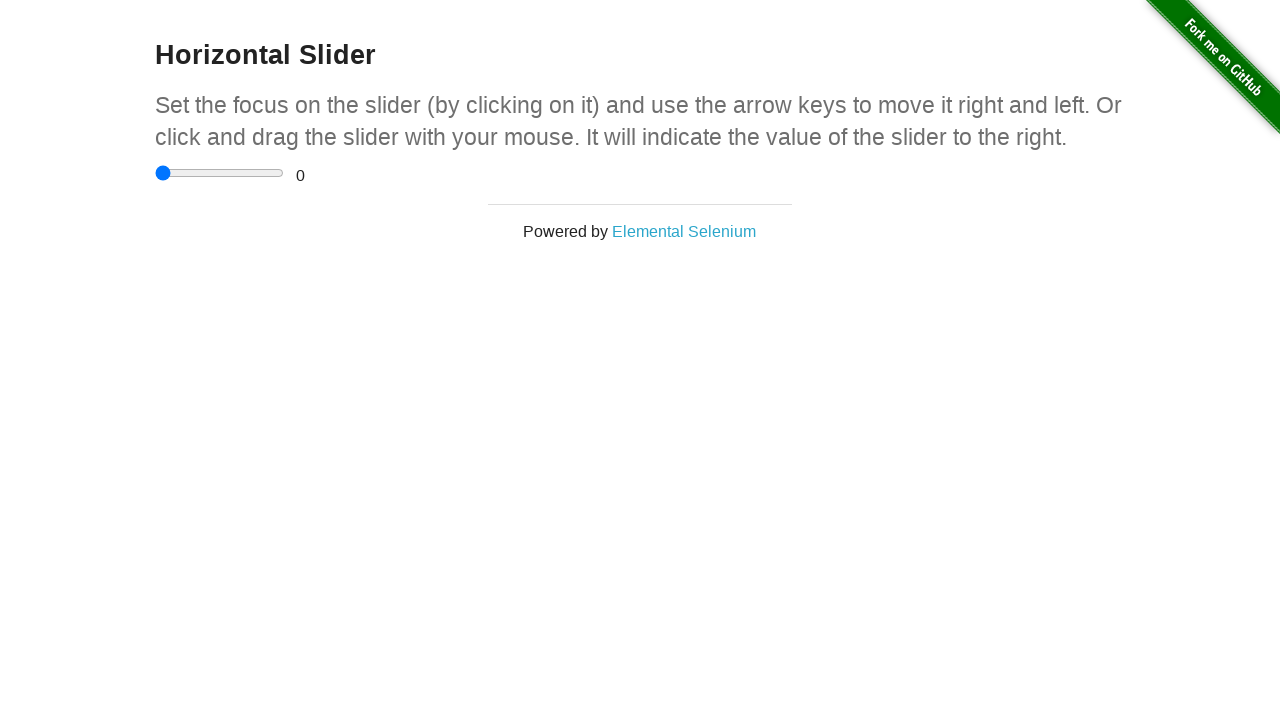

Verified slider value is 0
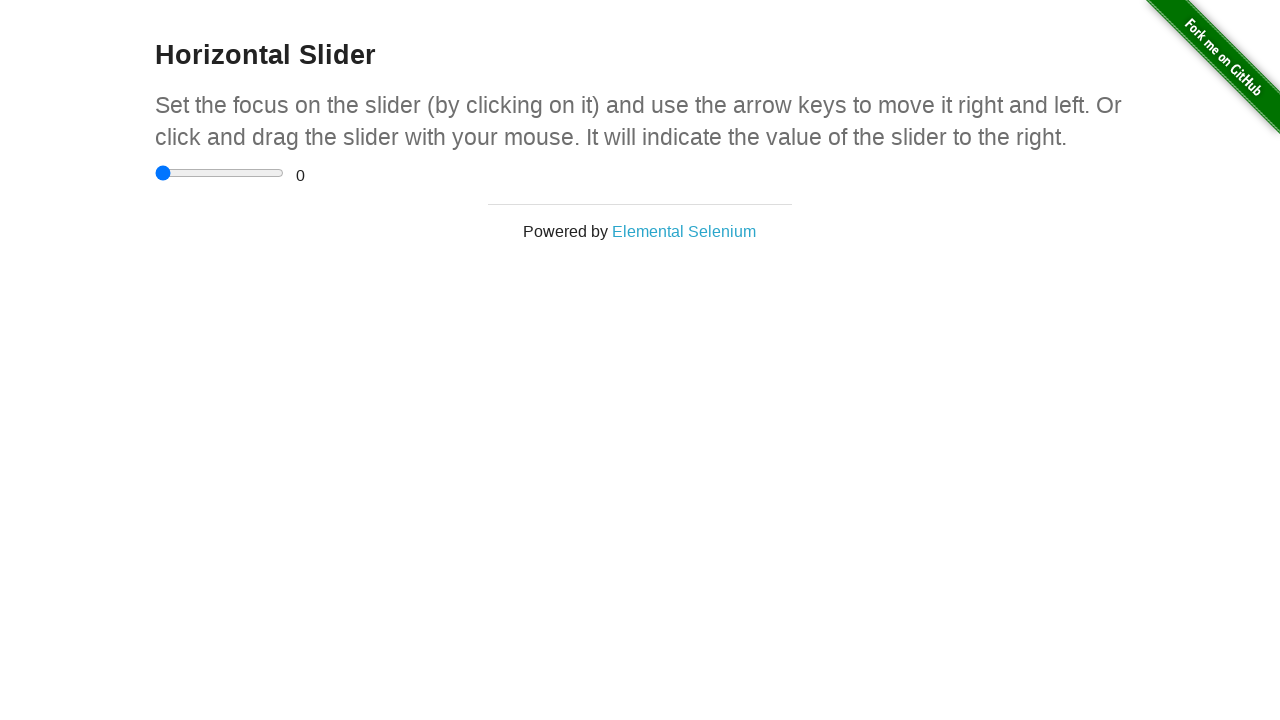

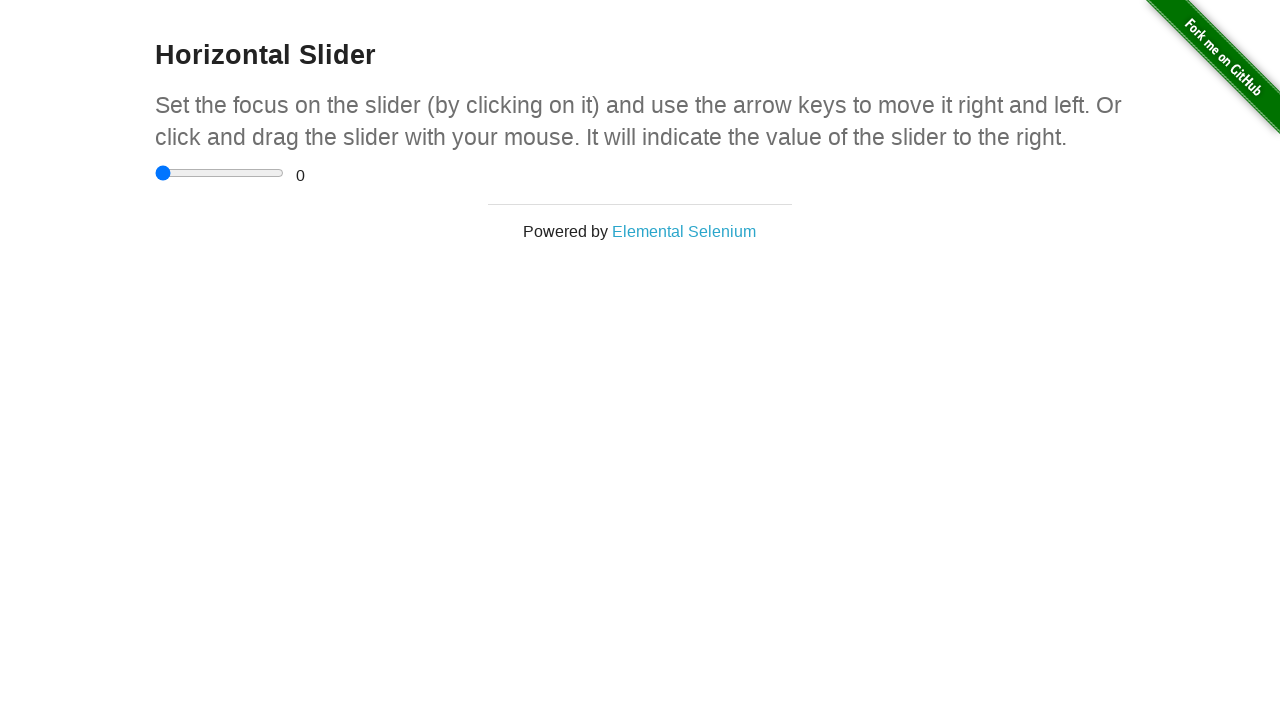